Tests dynamic loading functionality by clicking start button and waiting for "Hello World!" text to appear

Starting URL: https://automationfc.github.io/dynamic-loading/

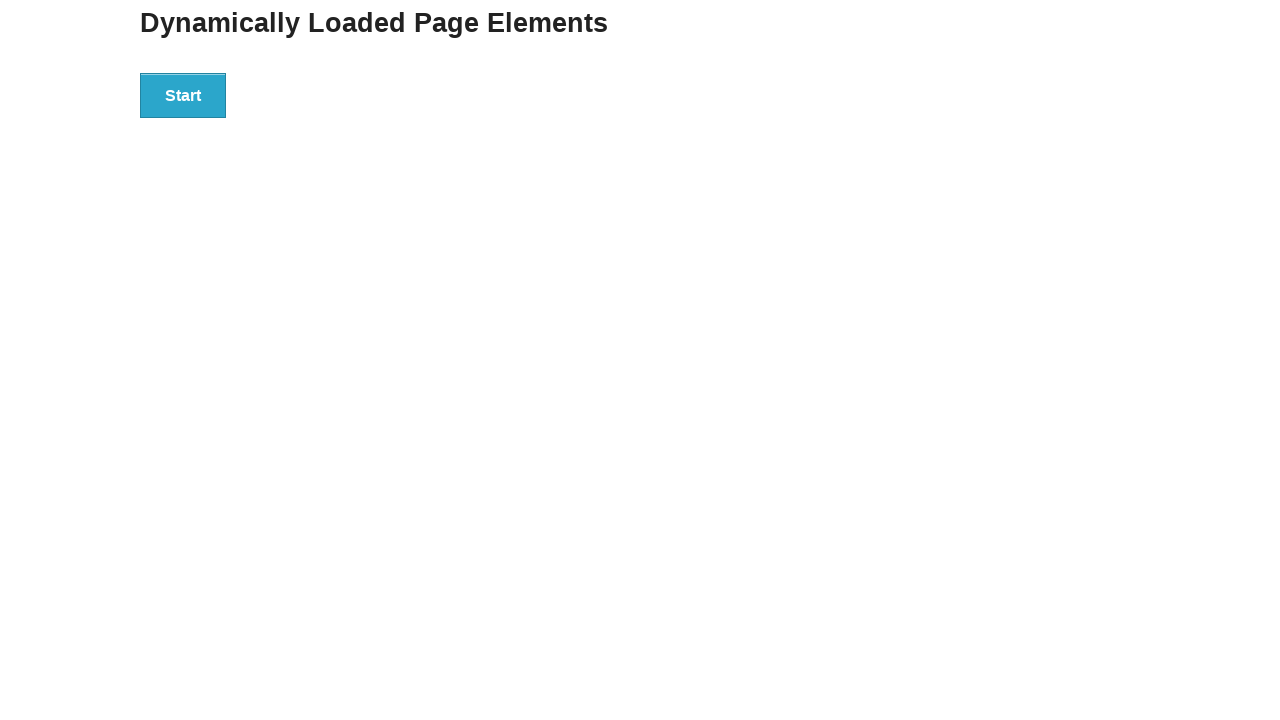

Clicked Start button to initiate dynamic loading at (183, 95) on div#start>button
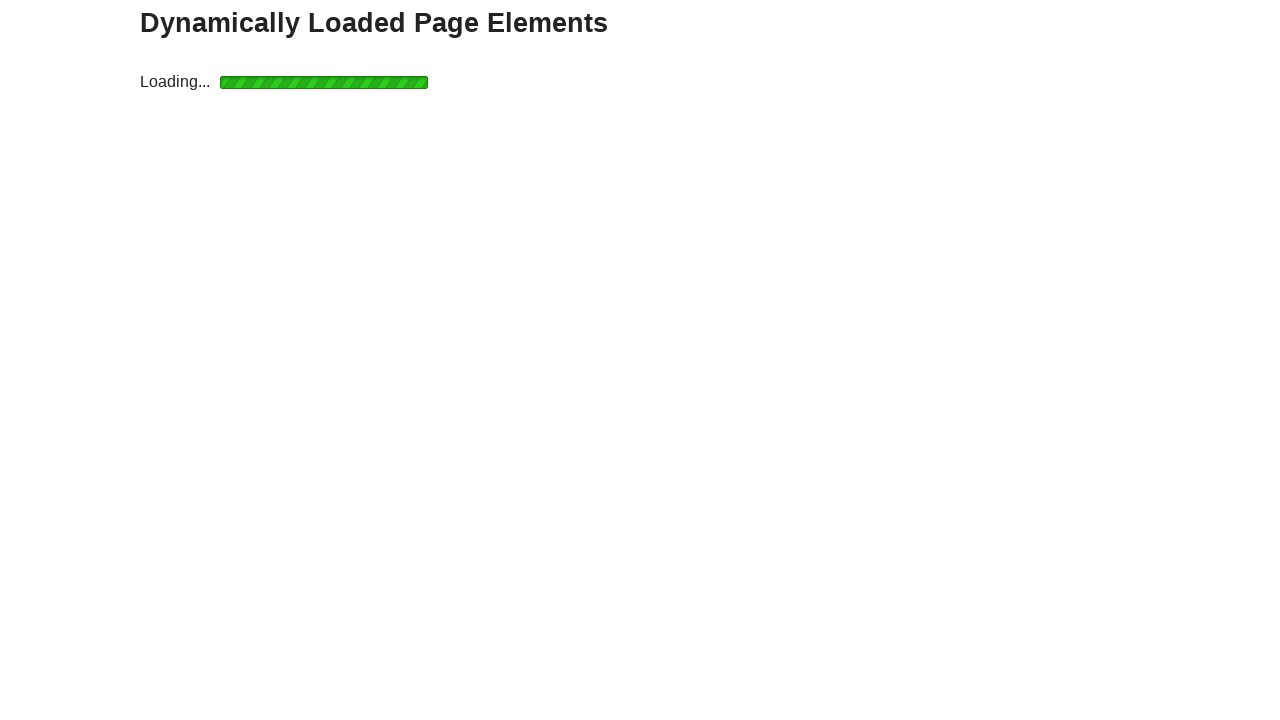

Waited for 'Hello World!' text to appear and become visible
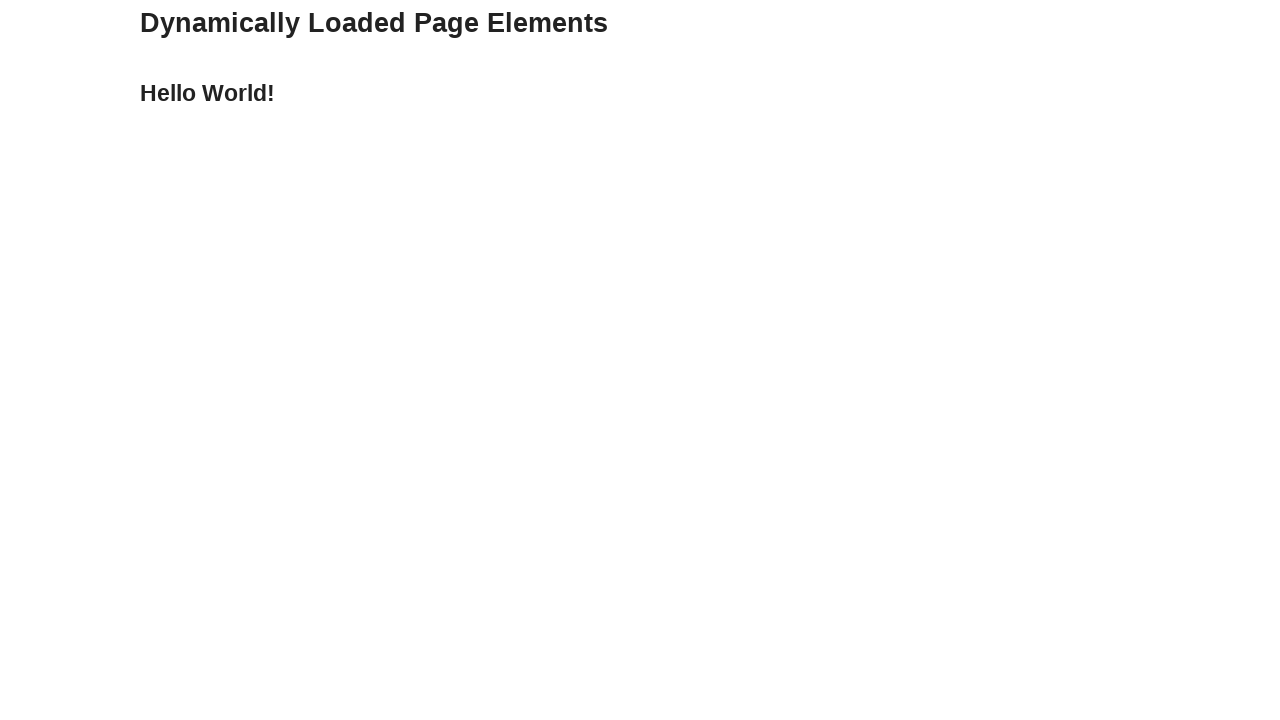

Retrieved 'Hello World!' text content from finish element
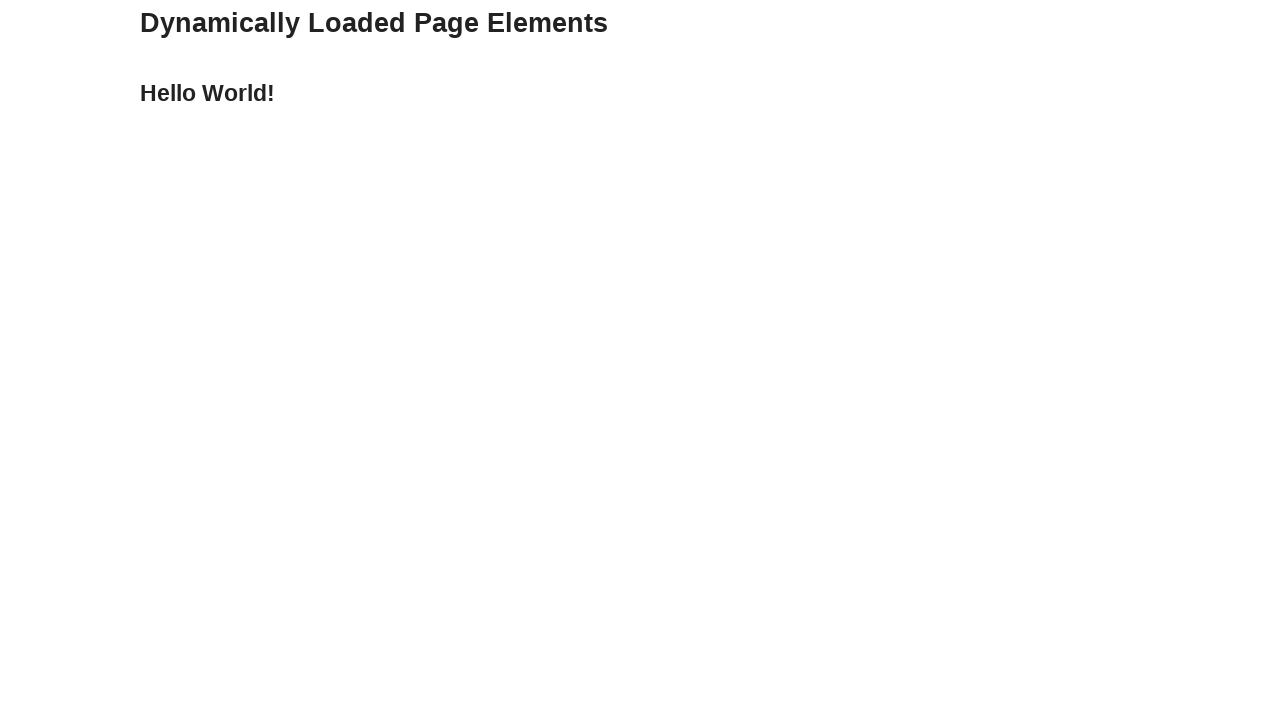

Asserted that text content equals 'Hello World!' - test passed
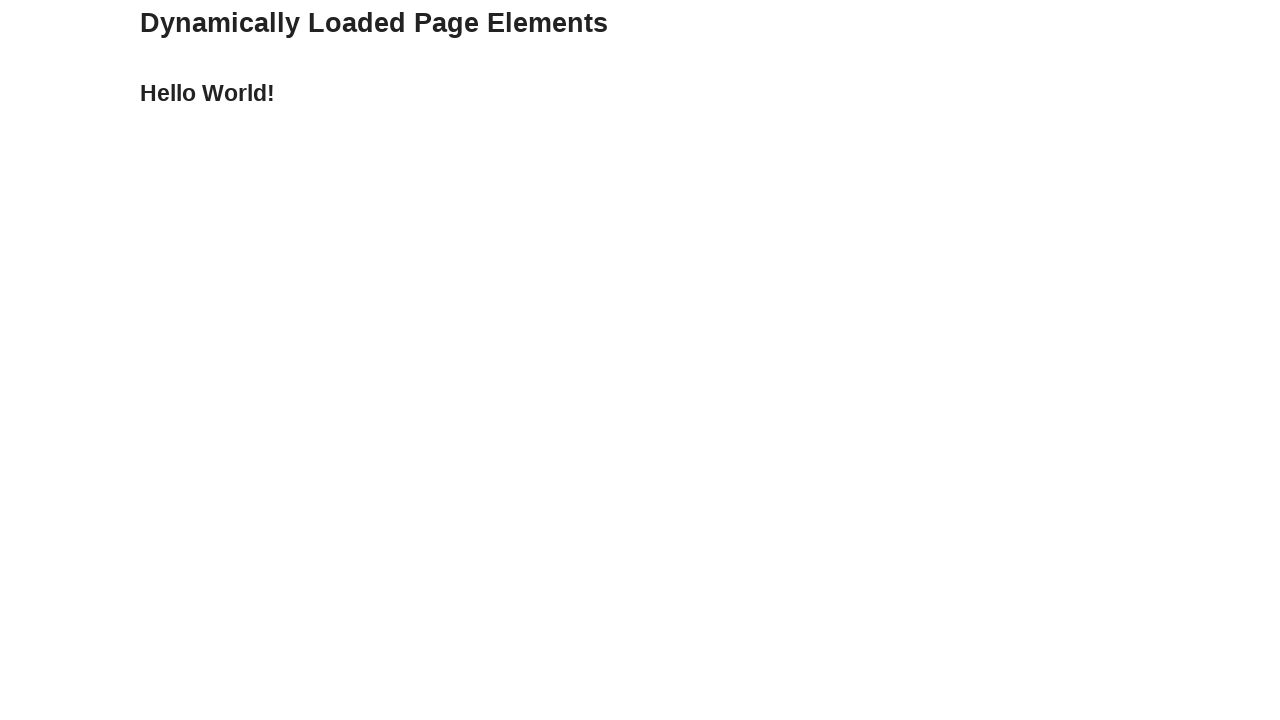

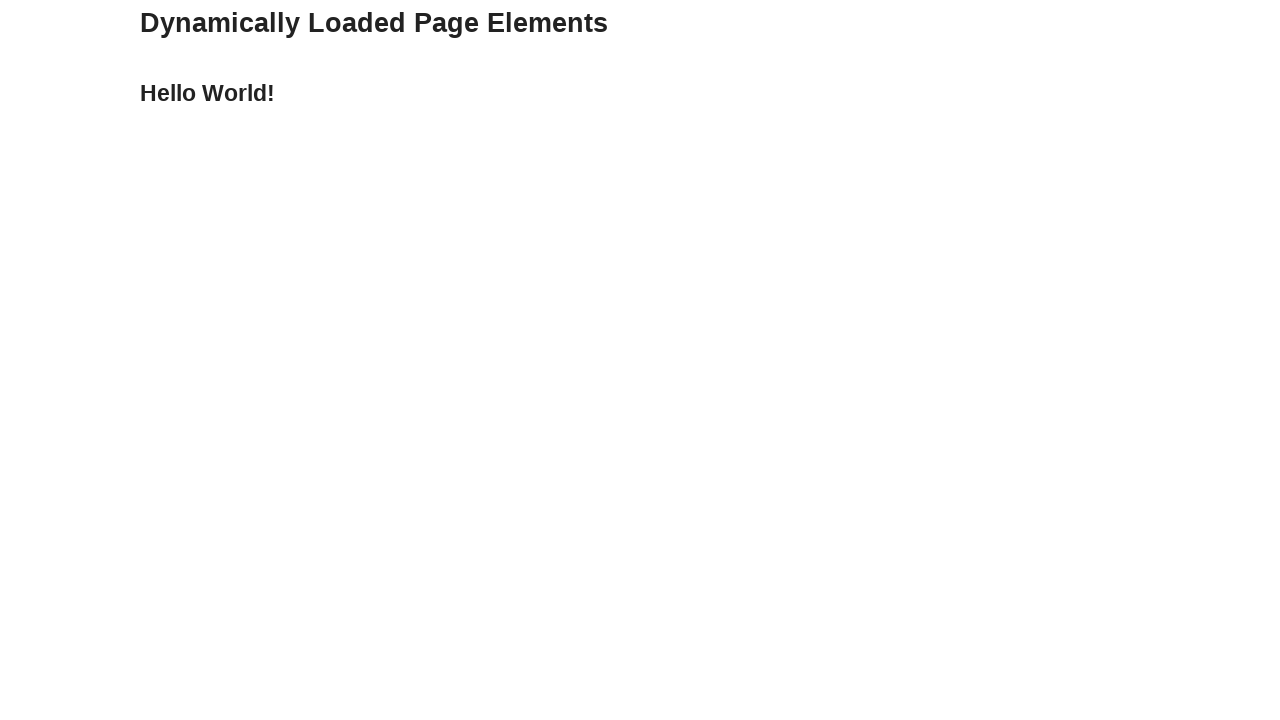